Tests adding book to basket, going to cart, and updating quantity to 2

Starting URL: http://practice.automationtesting.in

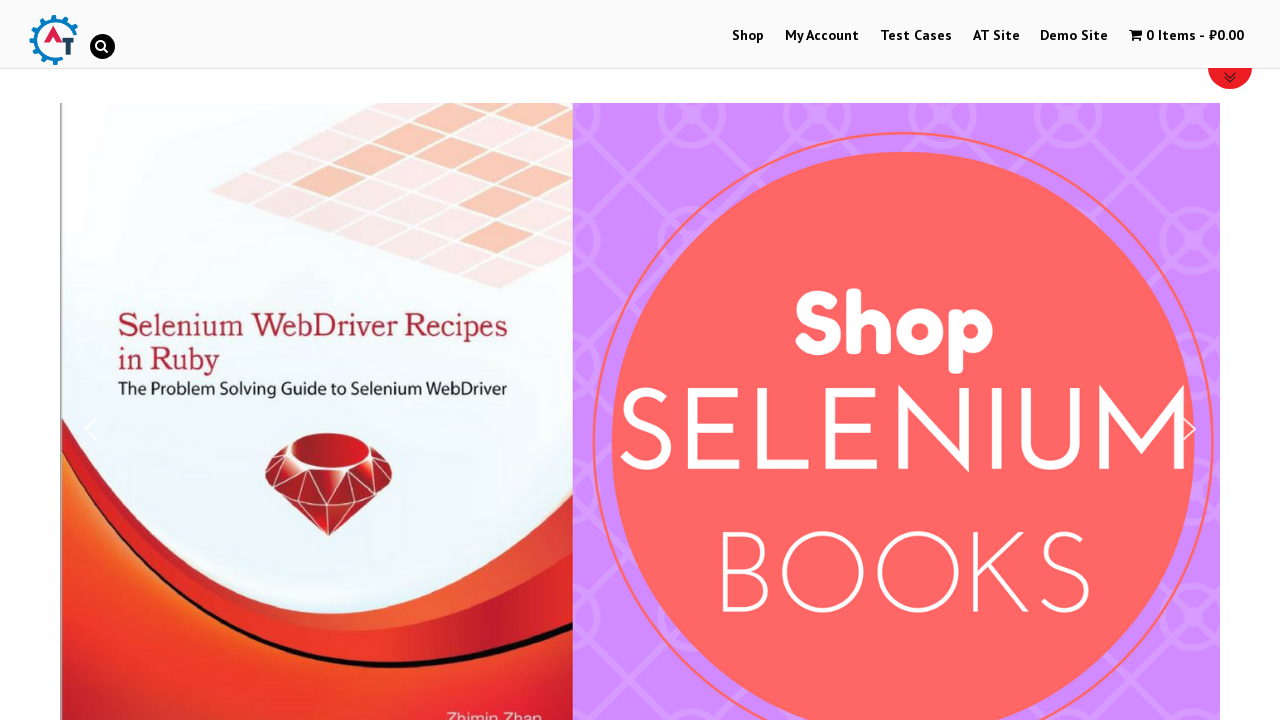

Clicked on Shop Menu at (748, 36) on xpath=//li[@id='menu-item-40']
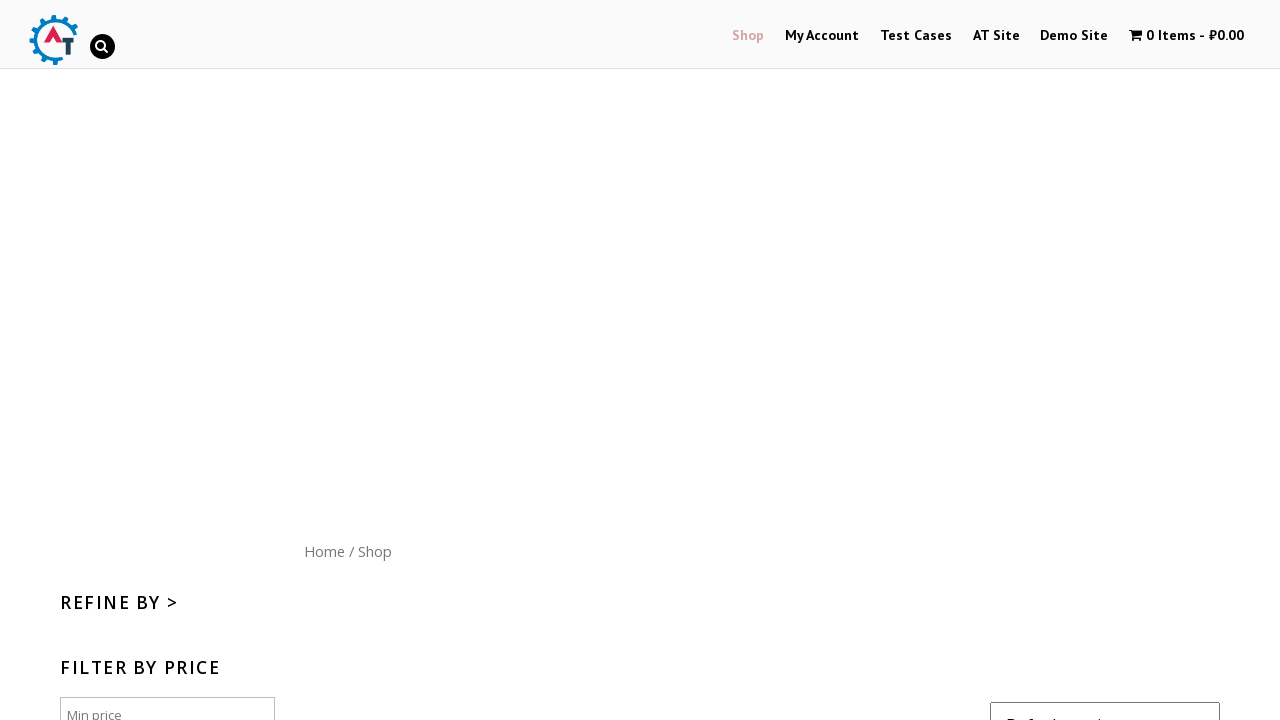

Clicked on Home menu button at (324, 551) on xpath=//div[@id='content']/nav/a
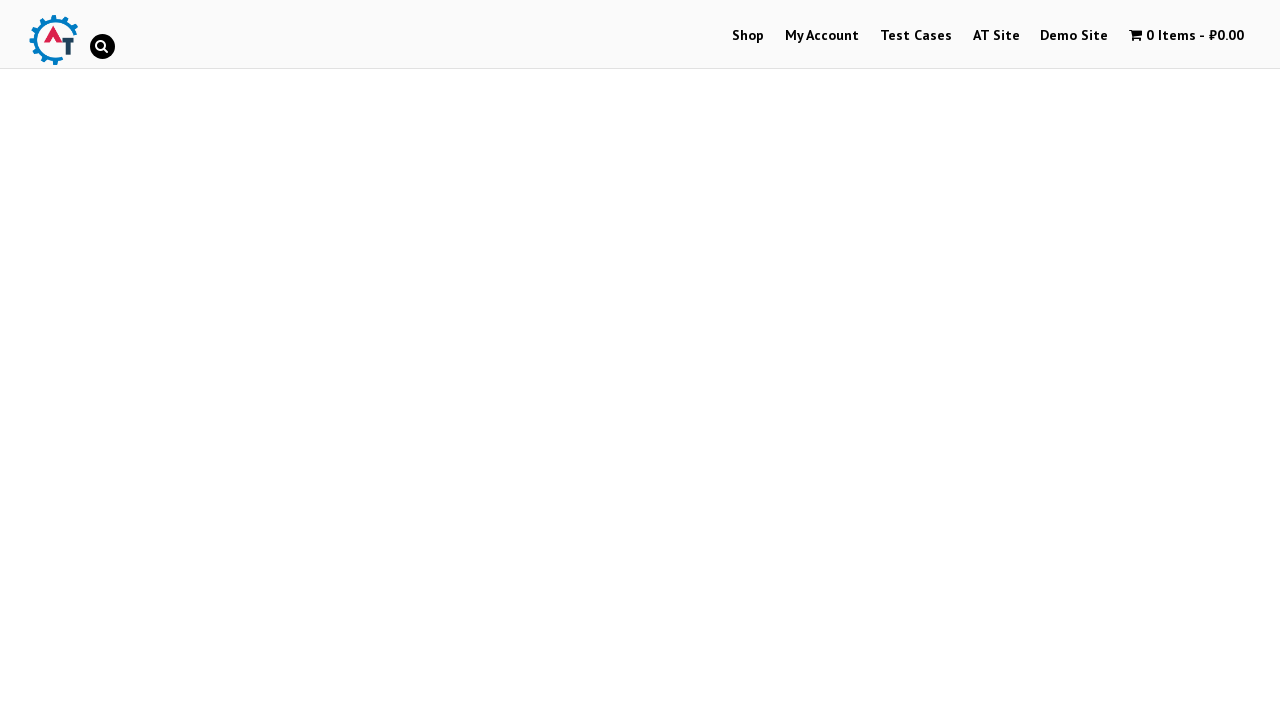

Clicked on Mastering JavaScript book image at (1039, 361) on (//img[@title='Mastering JavaScript'])[1]
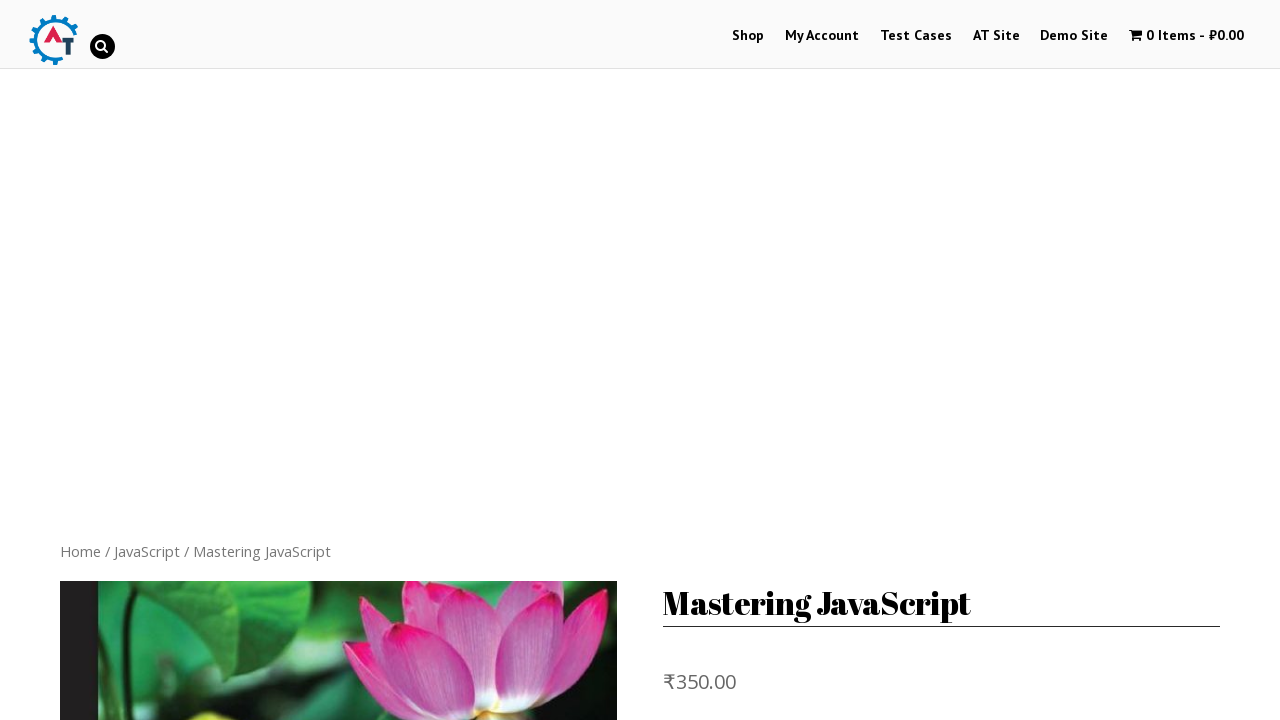

Product page loaded and Add to basket button appeared
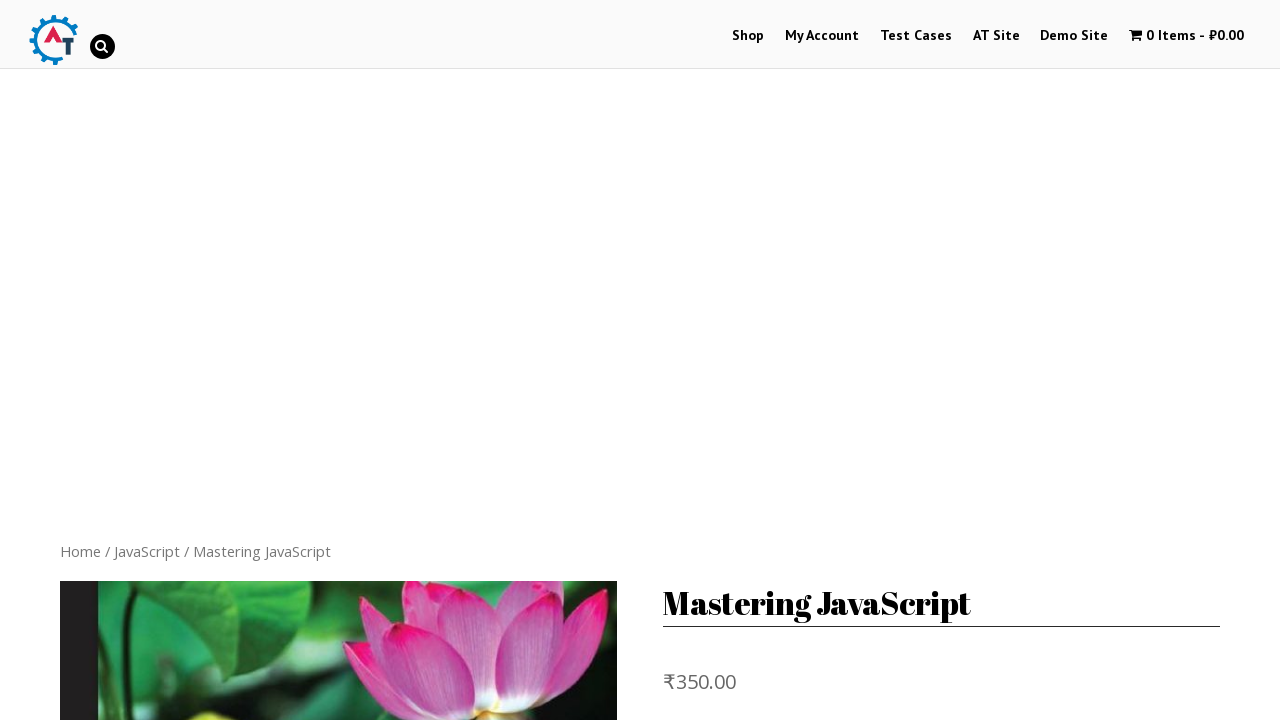

Clicked Add to basket button at (812, 361) on xpath=//button[normalize-space()='Add to basket']
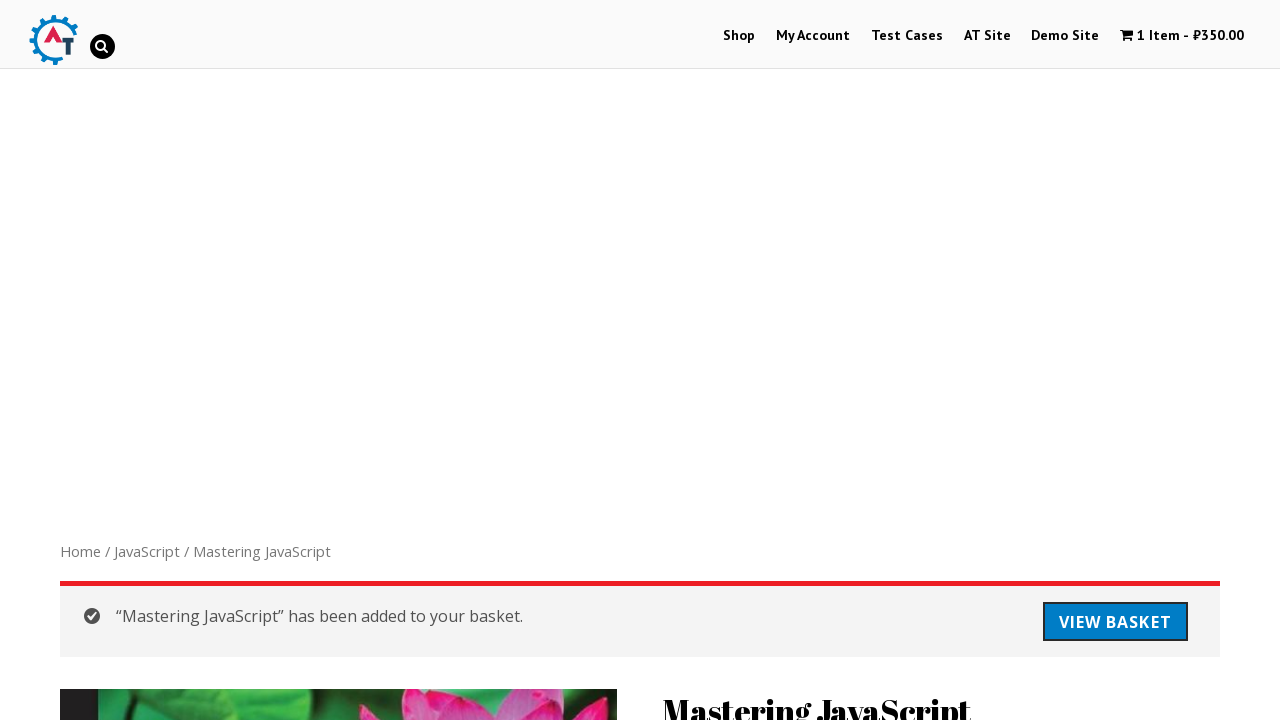

Success message appeared after adding book to basket
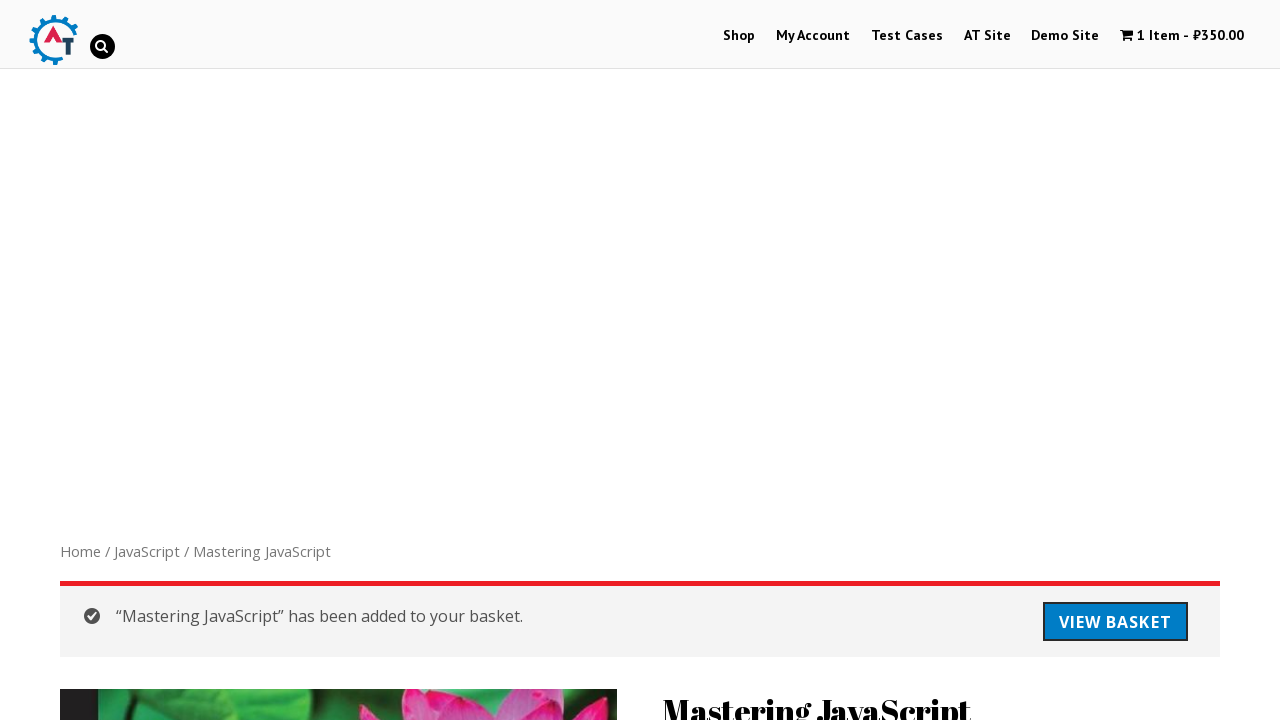

Clicked on shopping cart link to view cart at (1182, 36) on xpath=//a[@title='View your shopping cart']
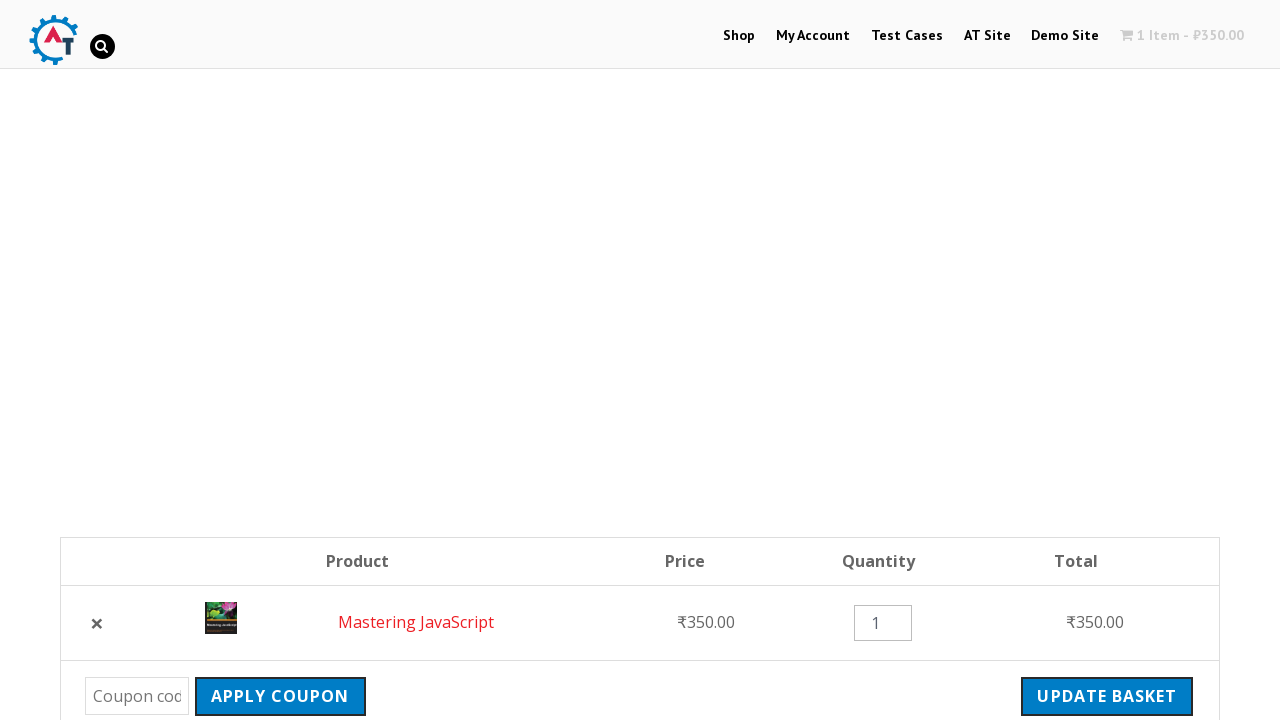

Cleared quantity field on //input[@title='Qty']
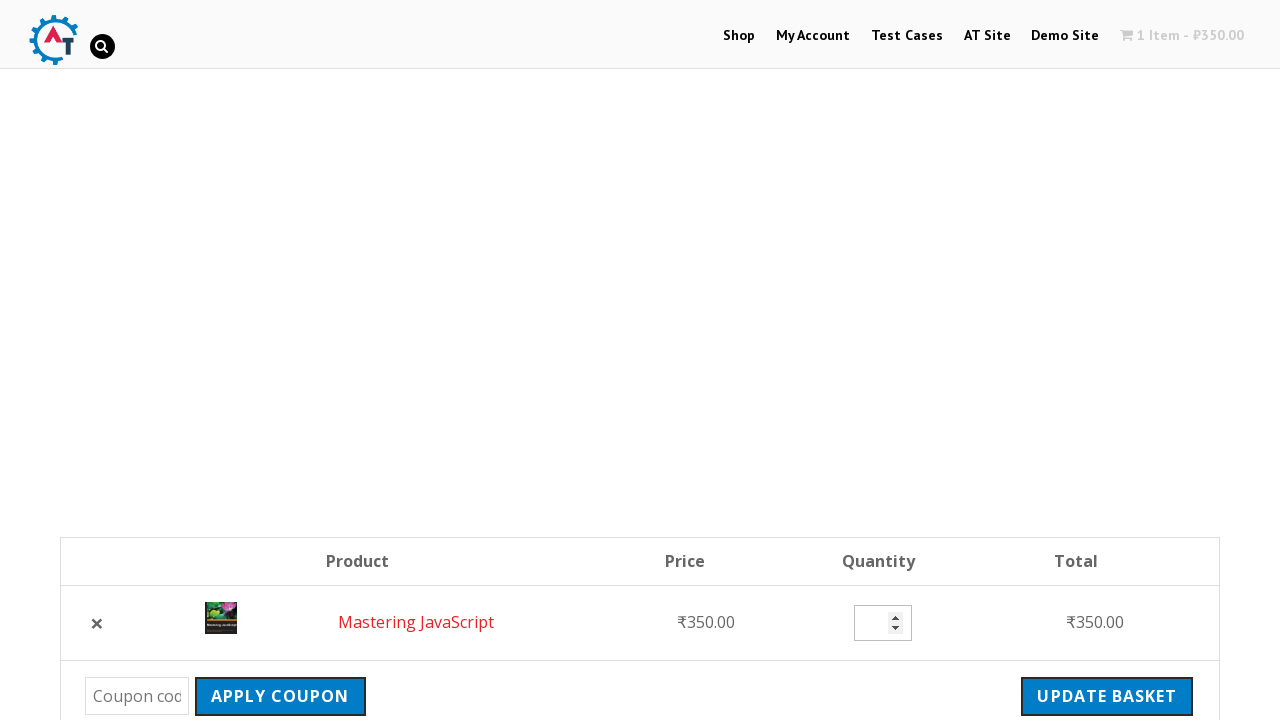

Updated quantity to 2 on //input[@title='Qty']
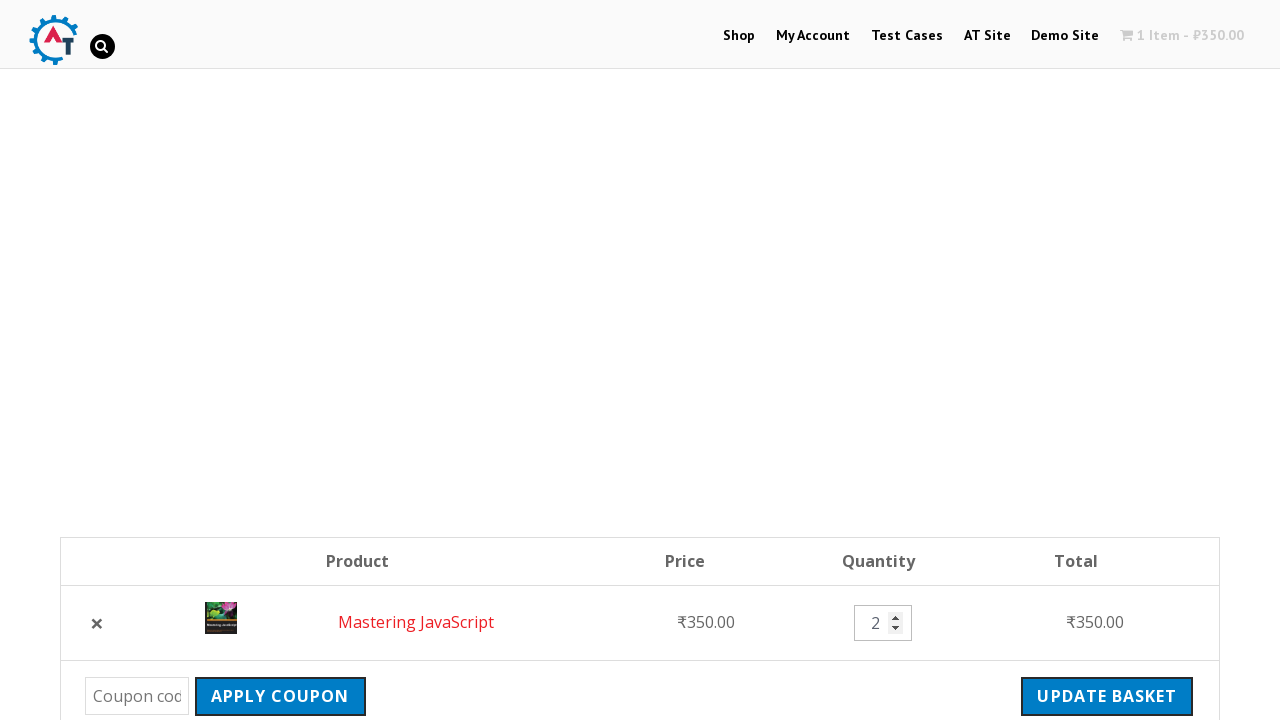

Clicked update cart button at (1107, 696) on xpath=//input[@name='update_cart']
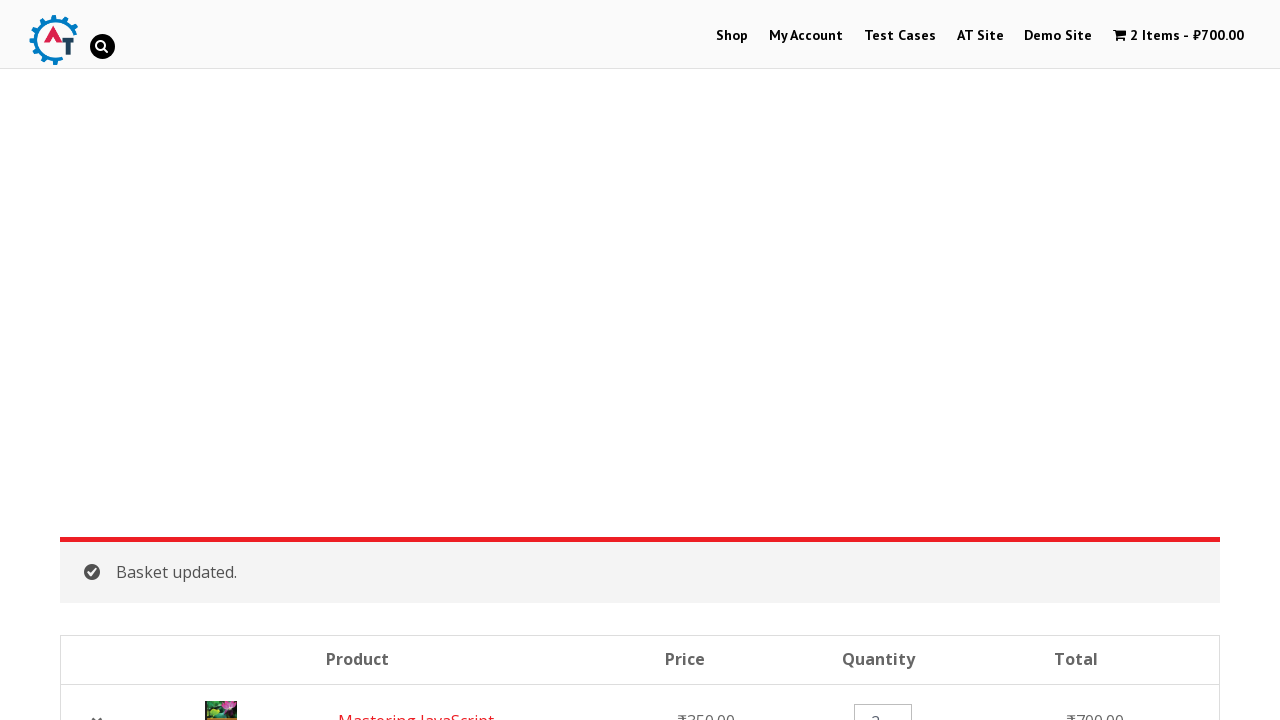

Cart updated successfully with quantity 2
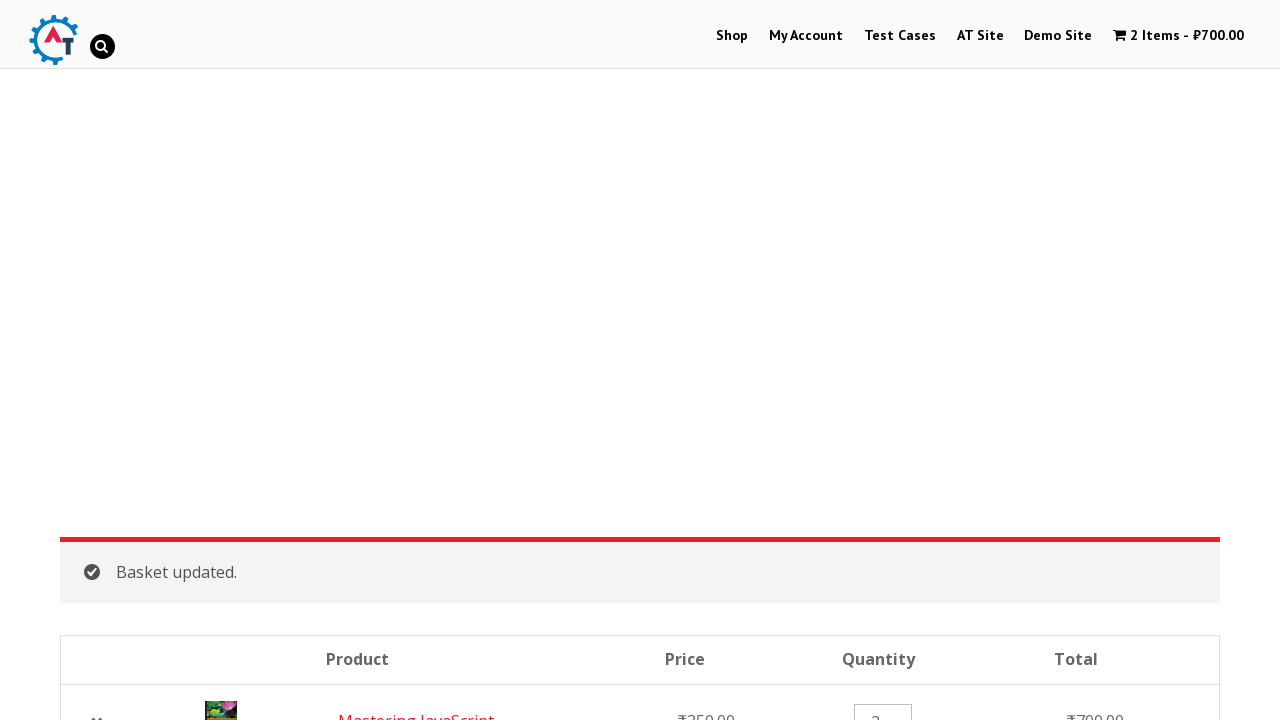

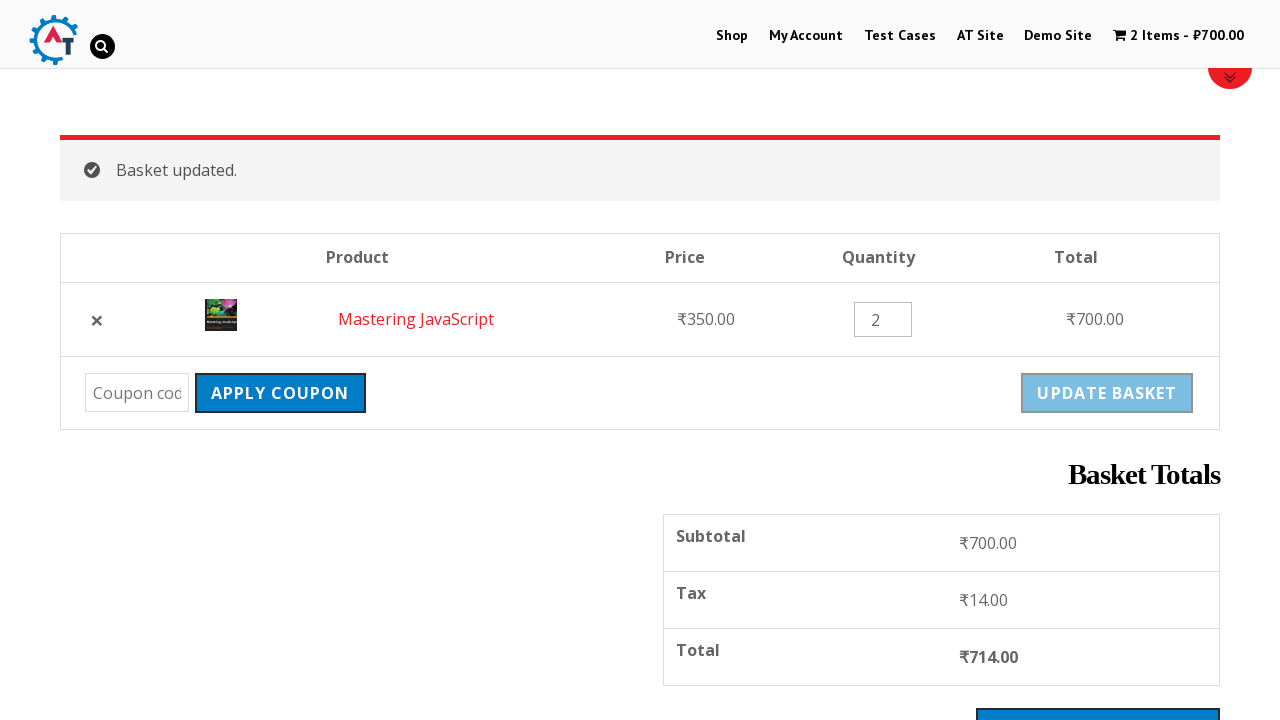